Demonstrates basic browser navigation by visiting a web form page, navigating to another site, then using back, forward, and refresh navigation commands

Starting URL: https://www.selenium.dev/selenium/web/web-form.html

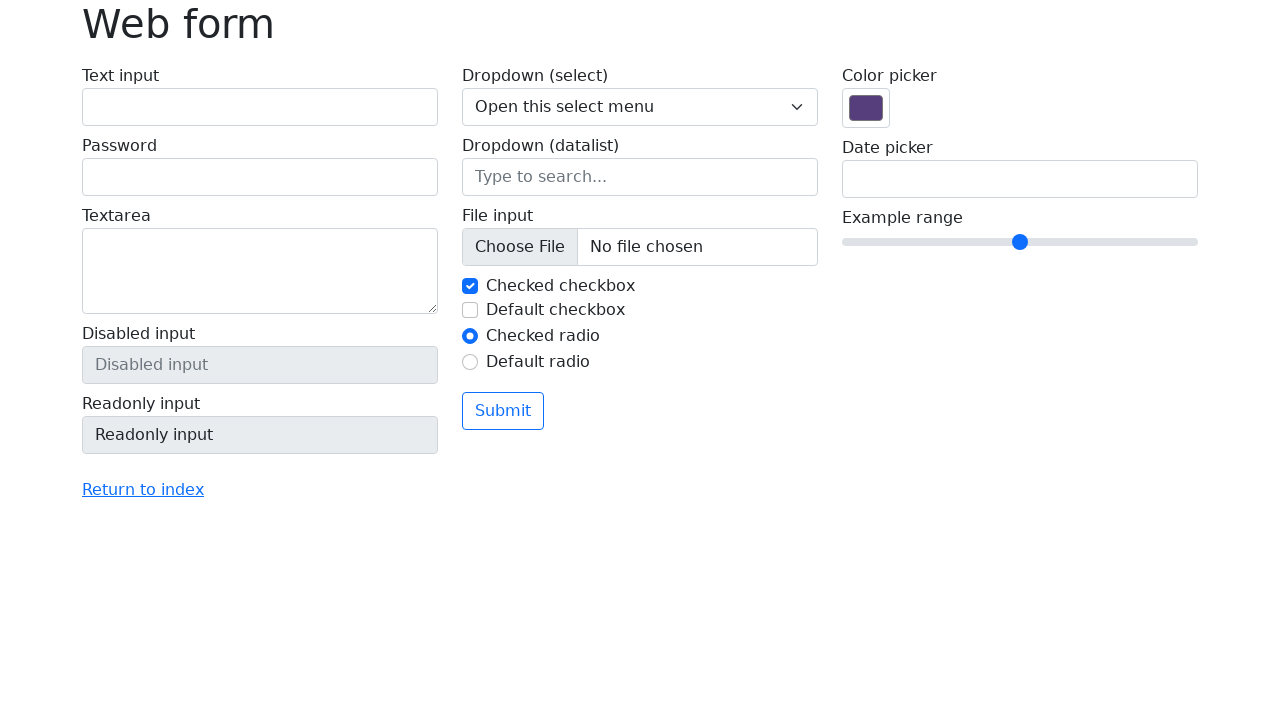

Set viewport size to 1920x1080
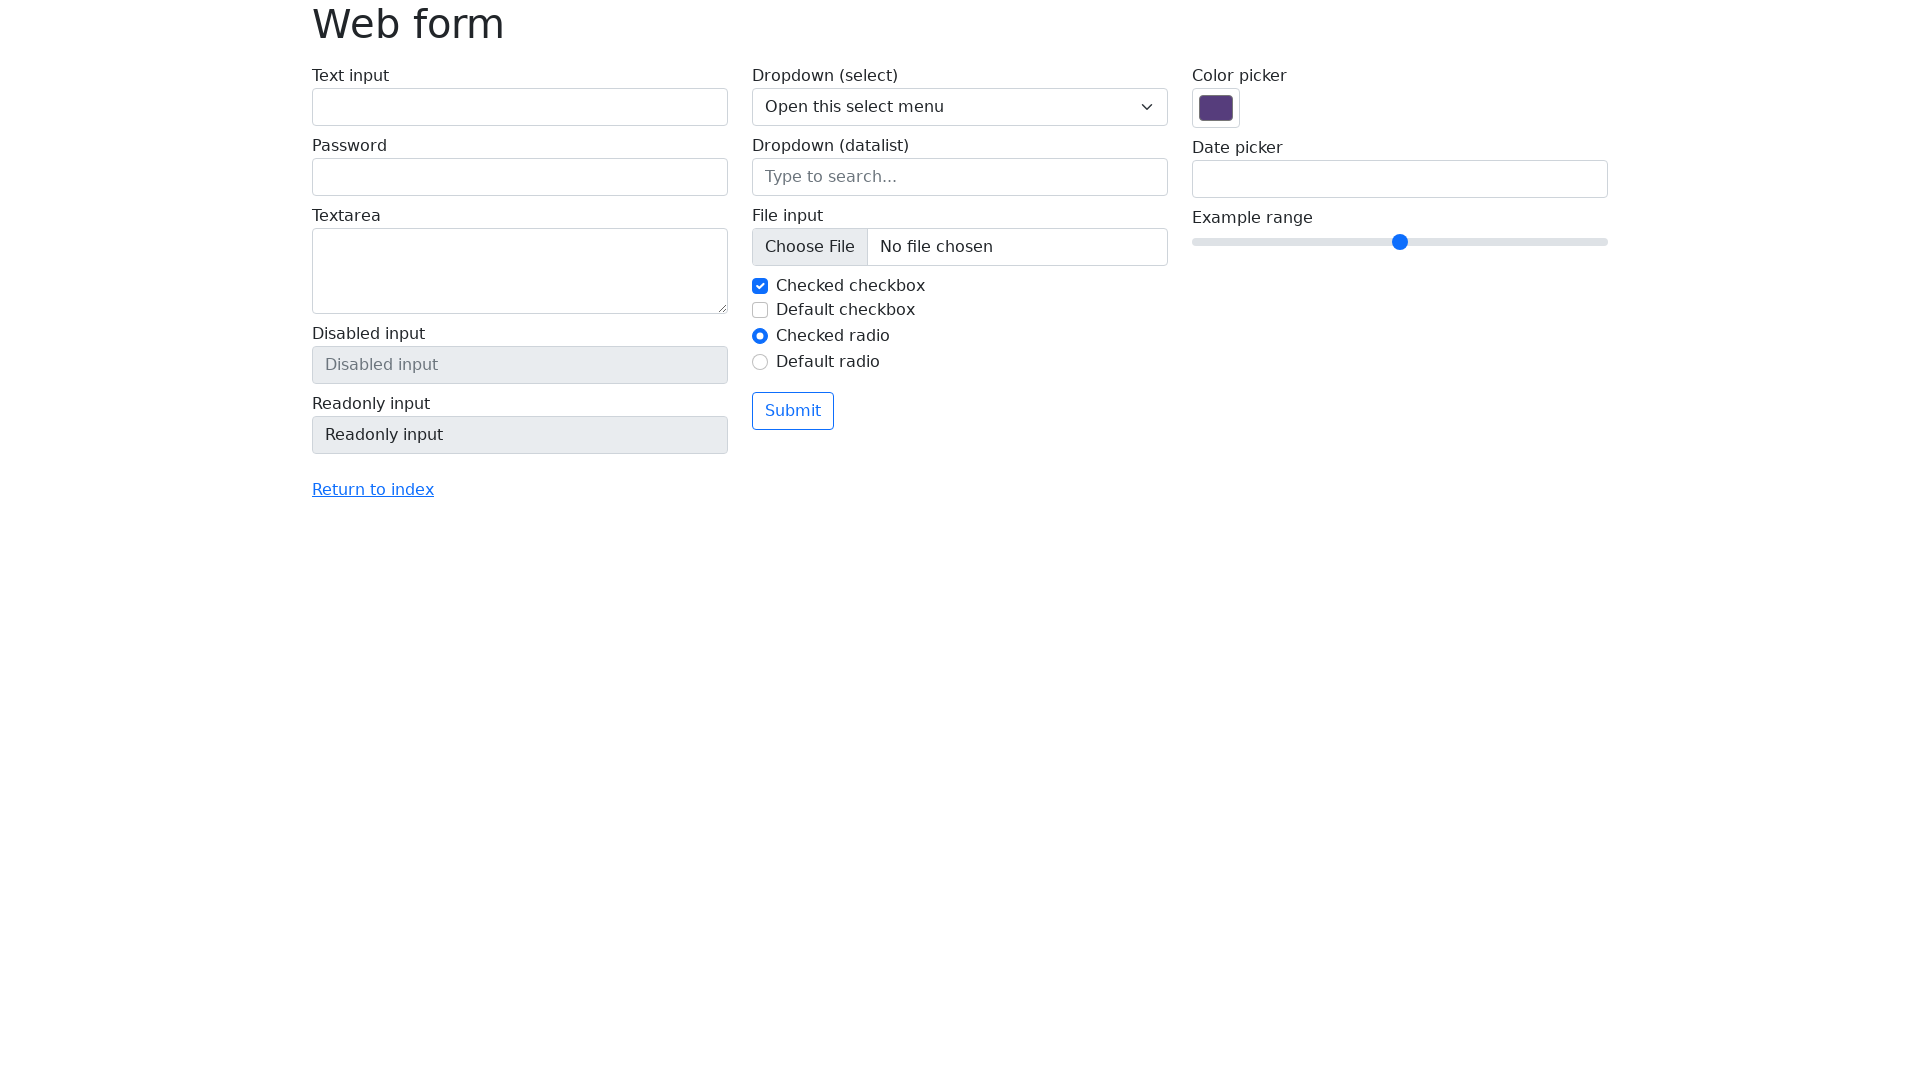

Navigated to https://the-internet.herokuapp.com
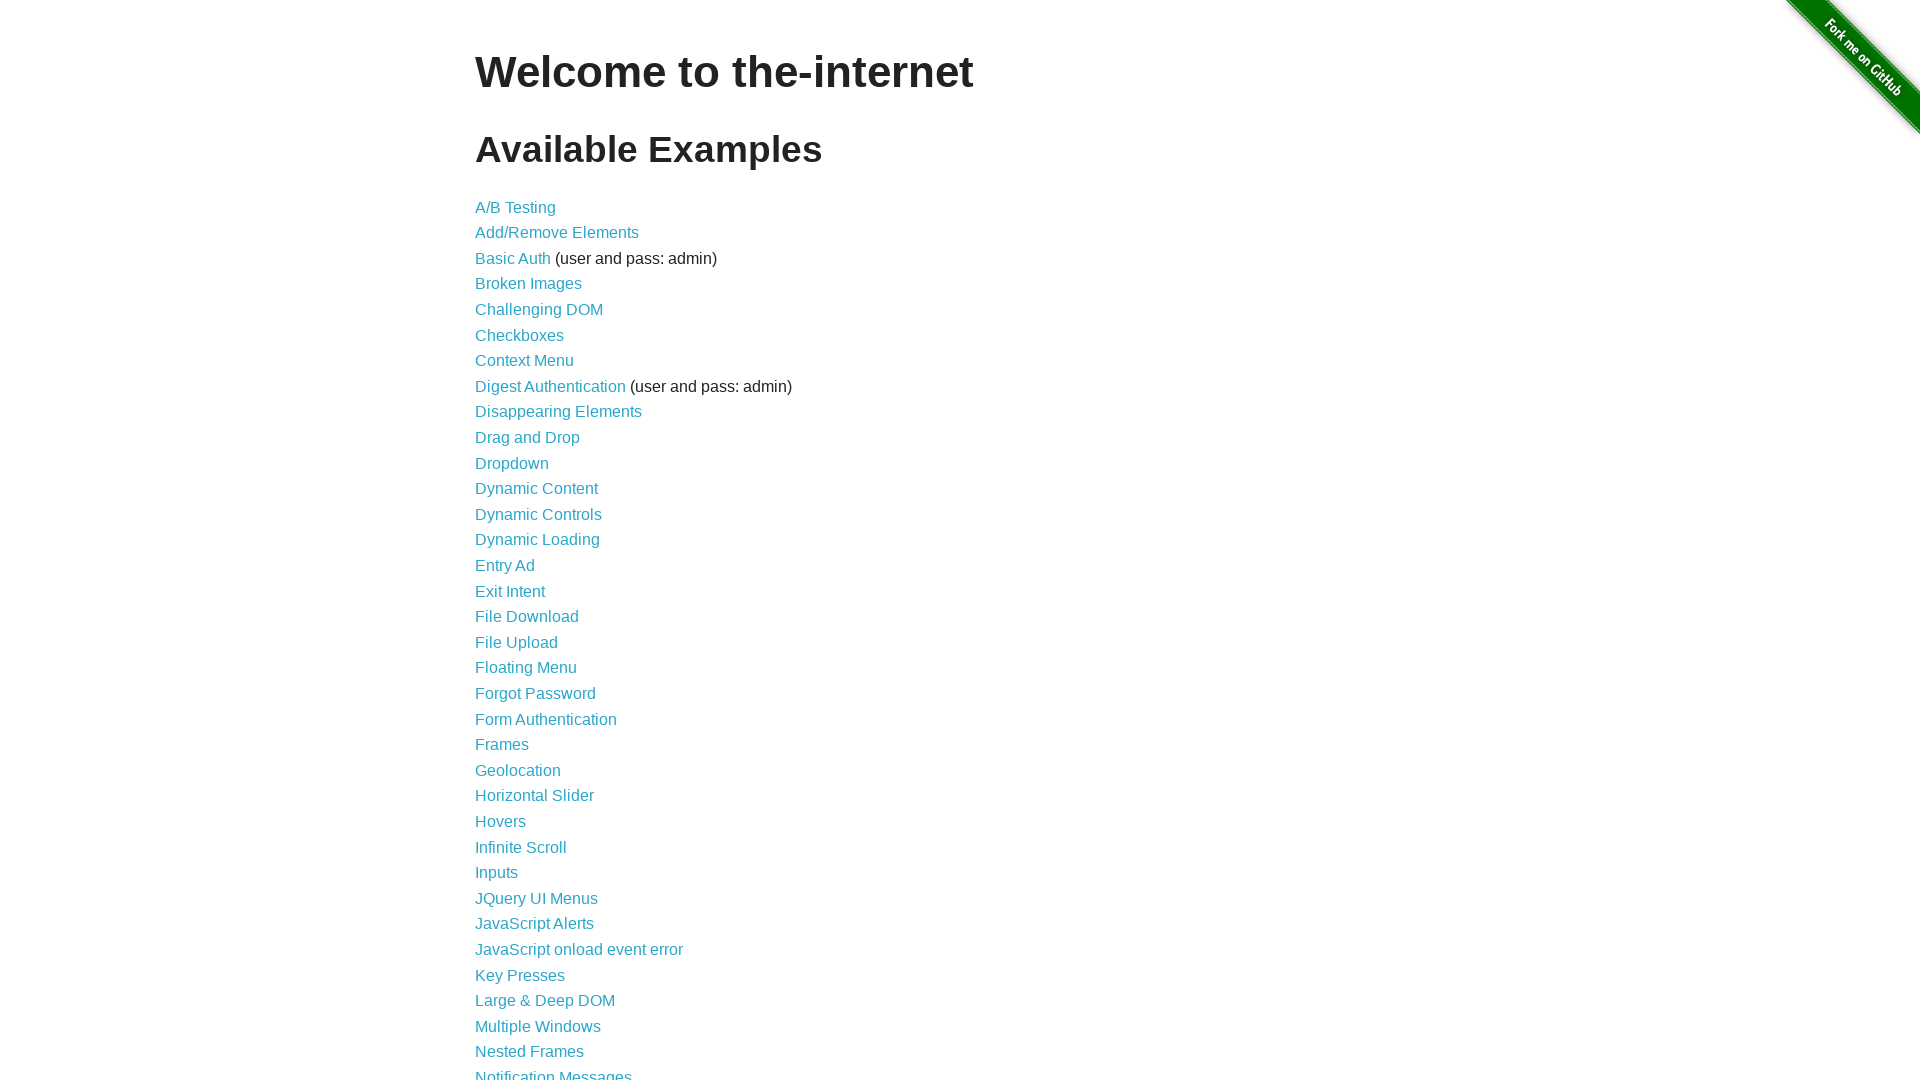

Navigated back to previous page (Selenium web form)
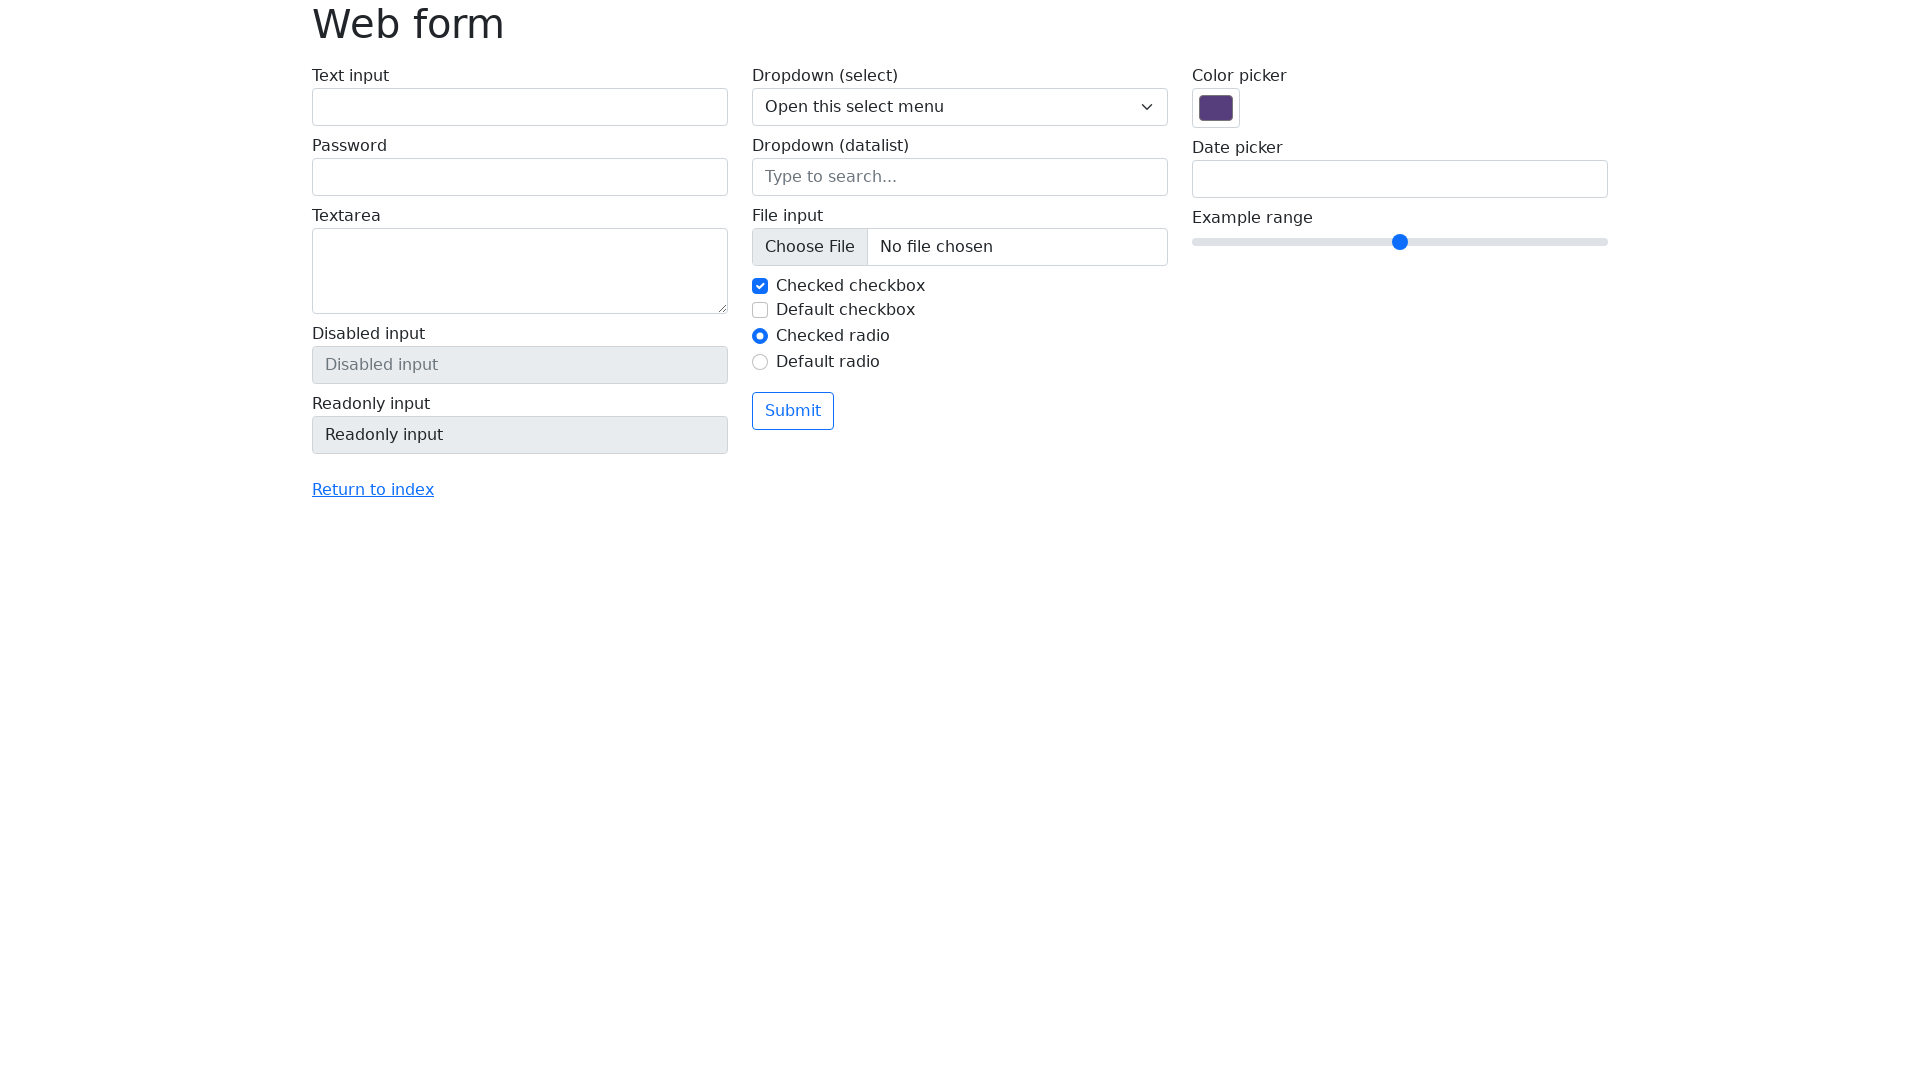

Navigated forward to the-internet.herokuapp.com
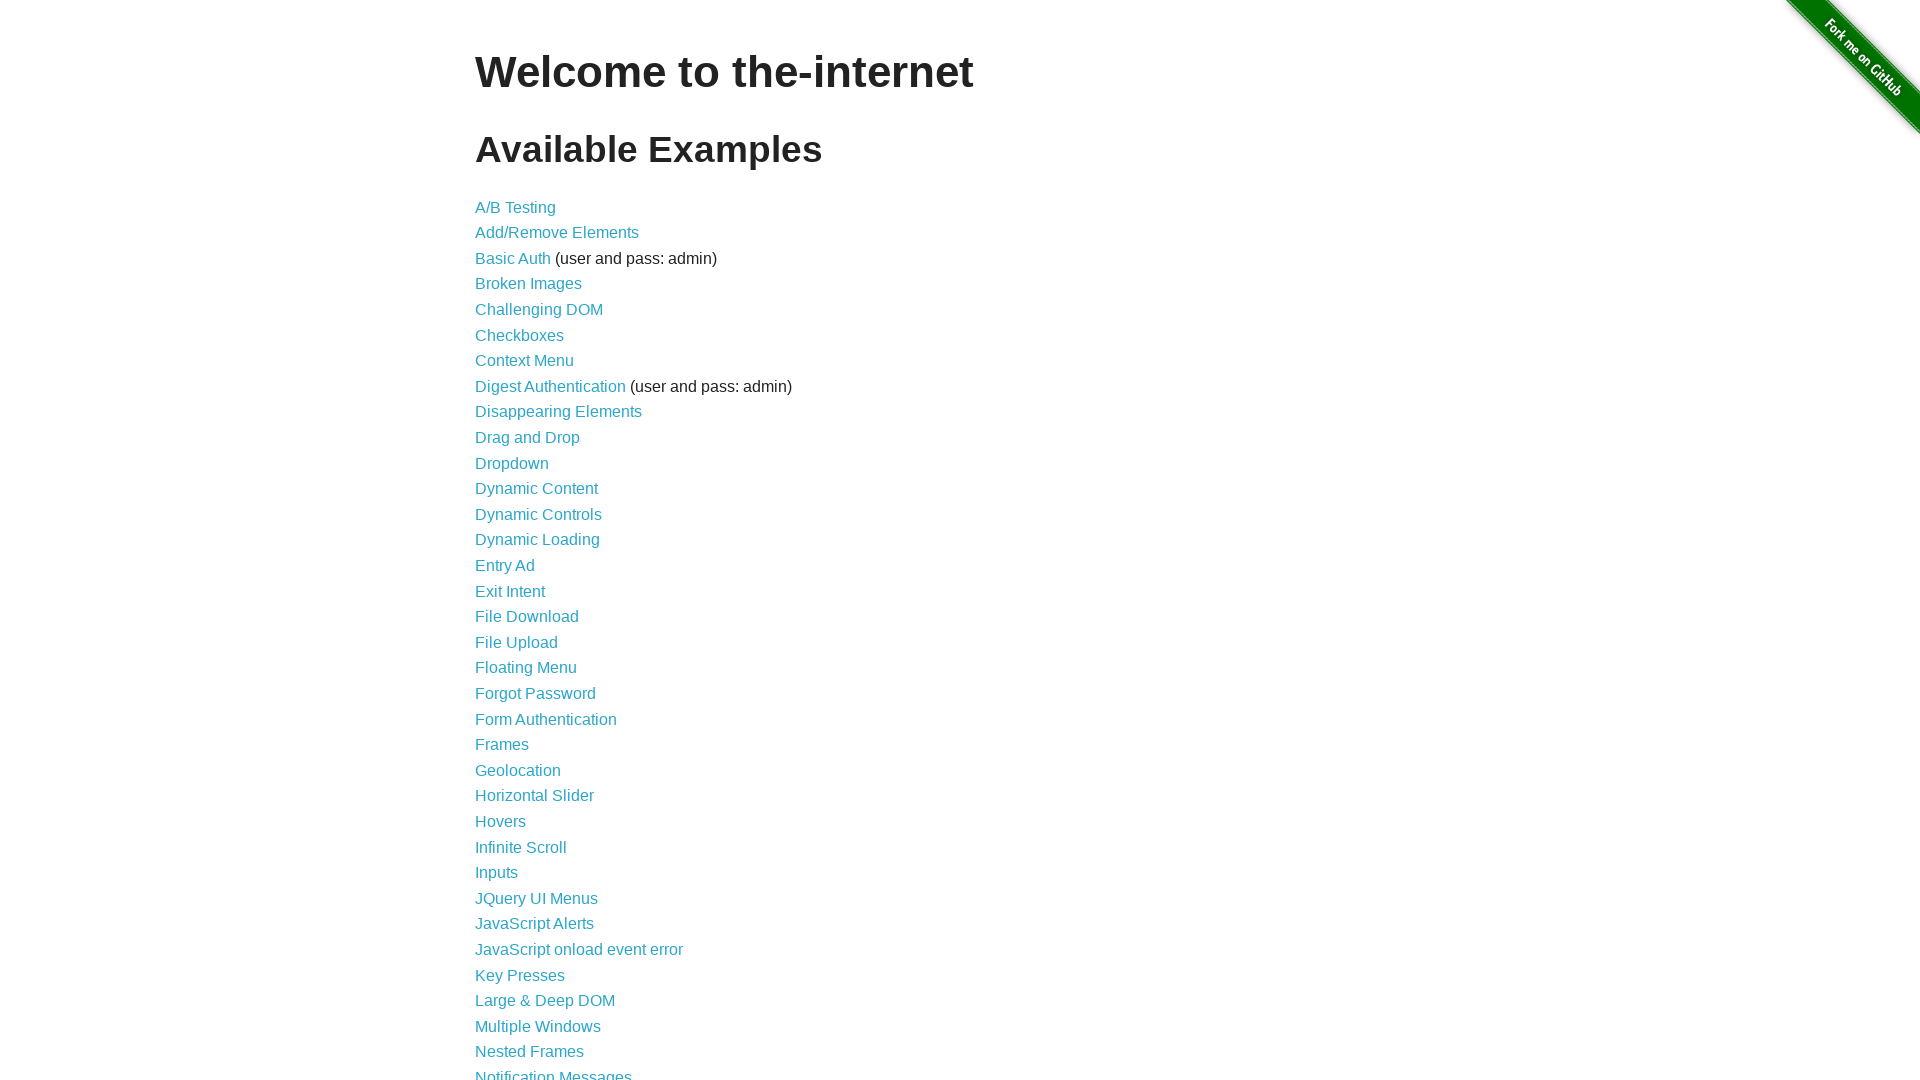

Refreshed the current page
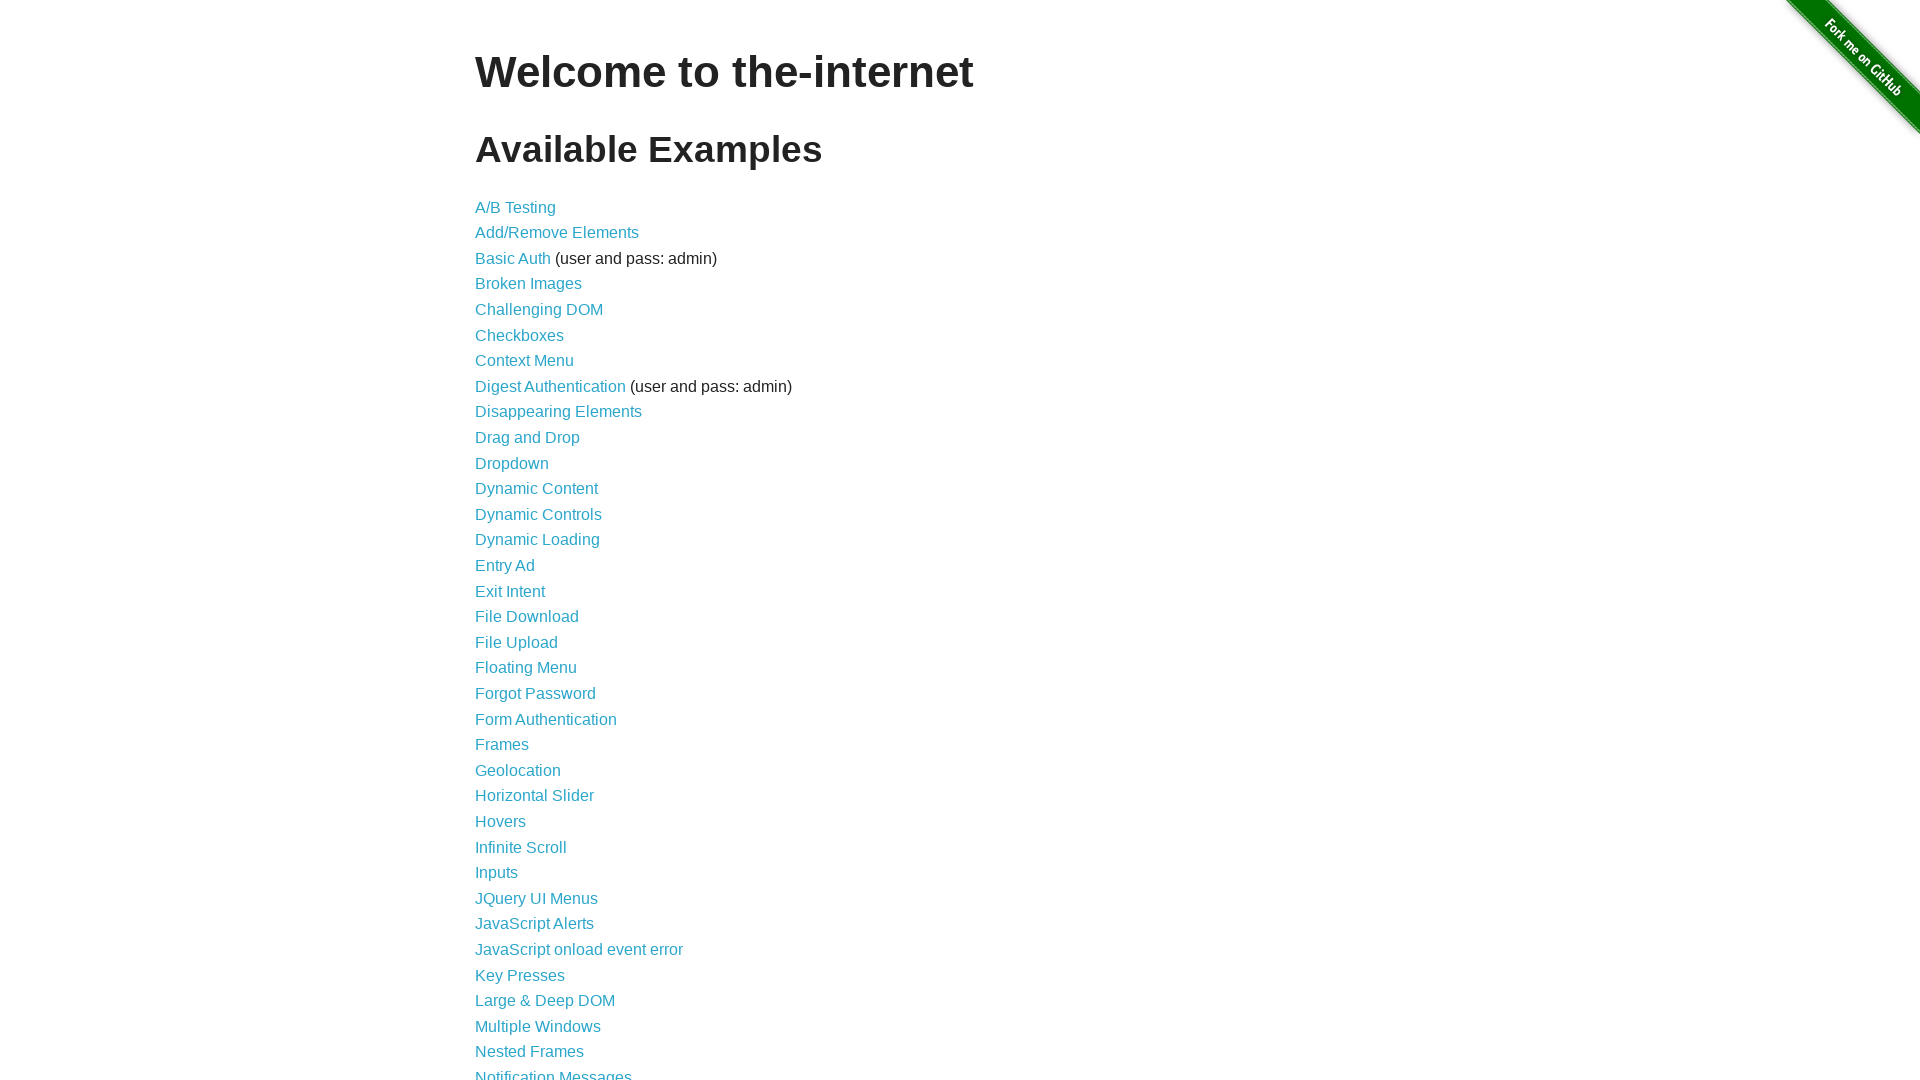

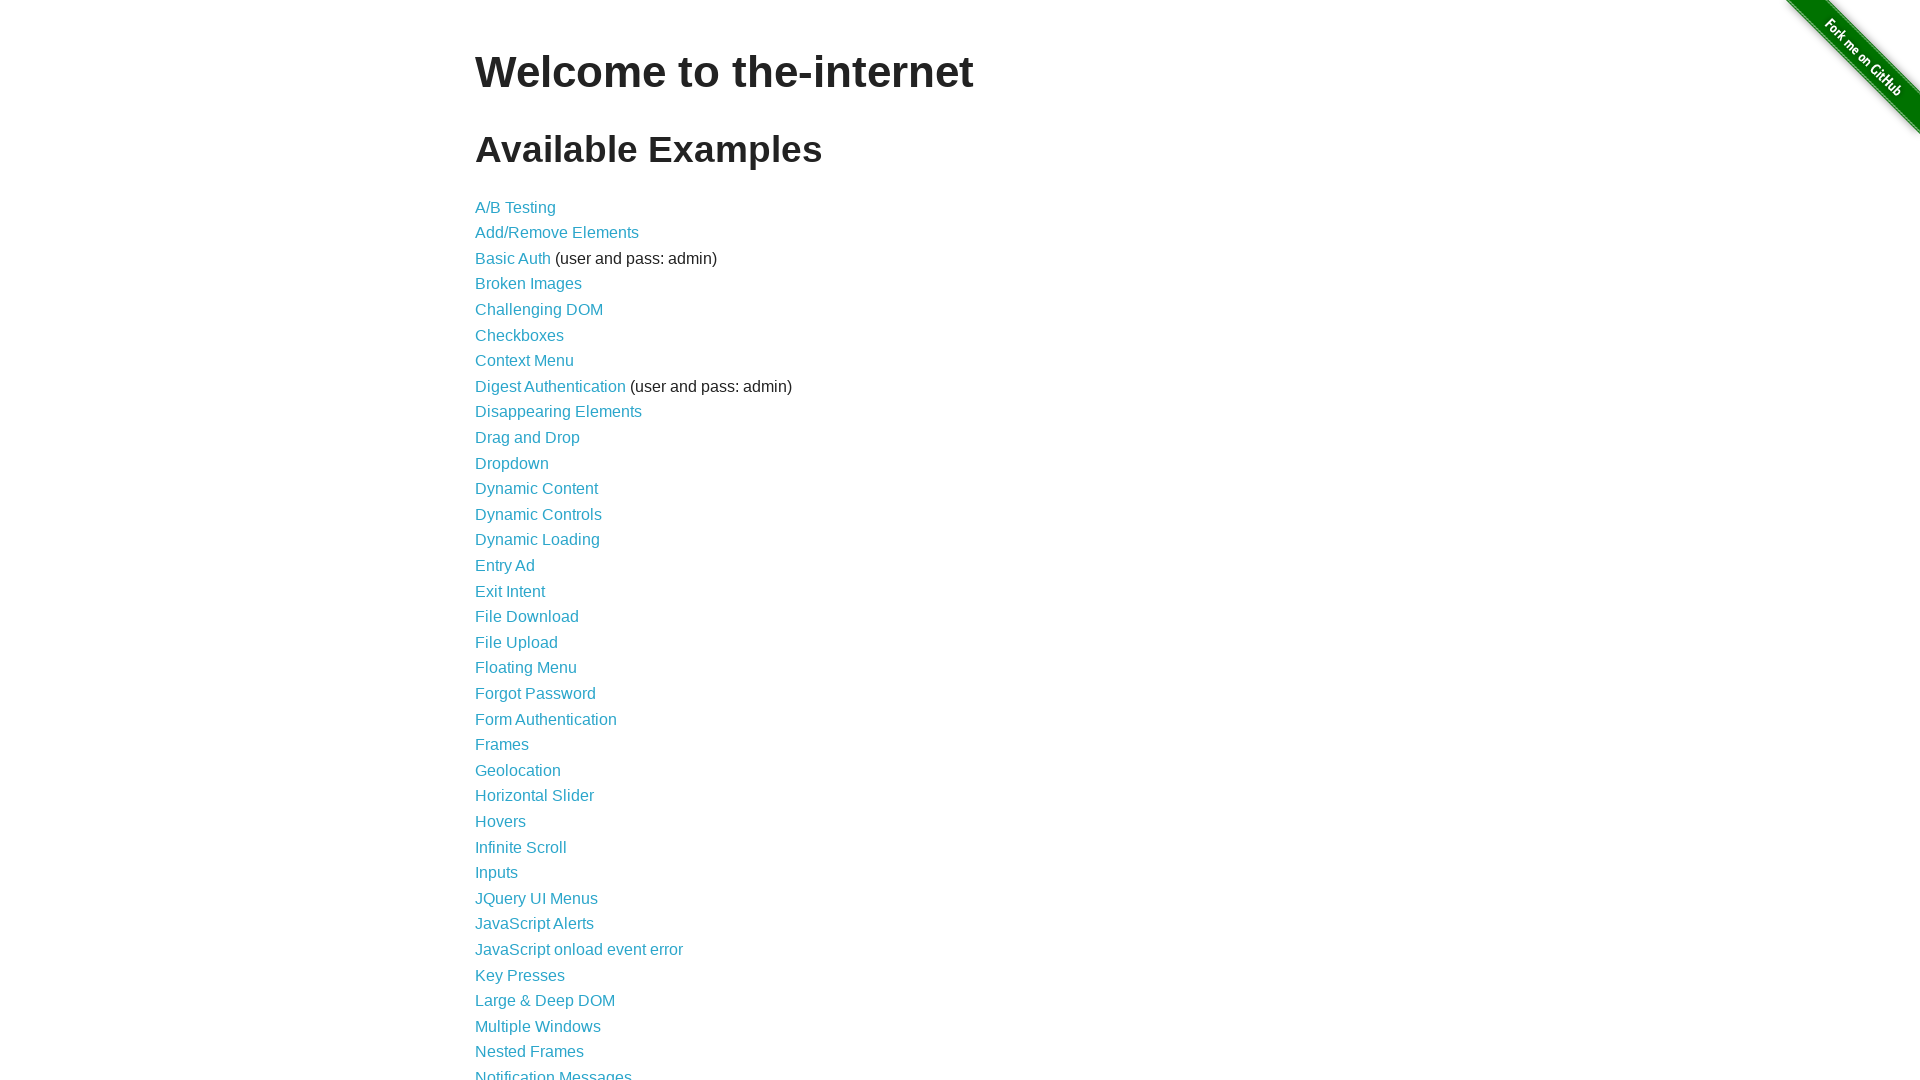